Navigates to the NMSU Crimson Connection events page and verifies that event links are present on the page

Starting URL: https://crimsonconnection.nmsu.edu/events

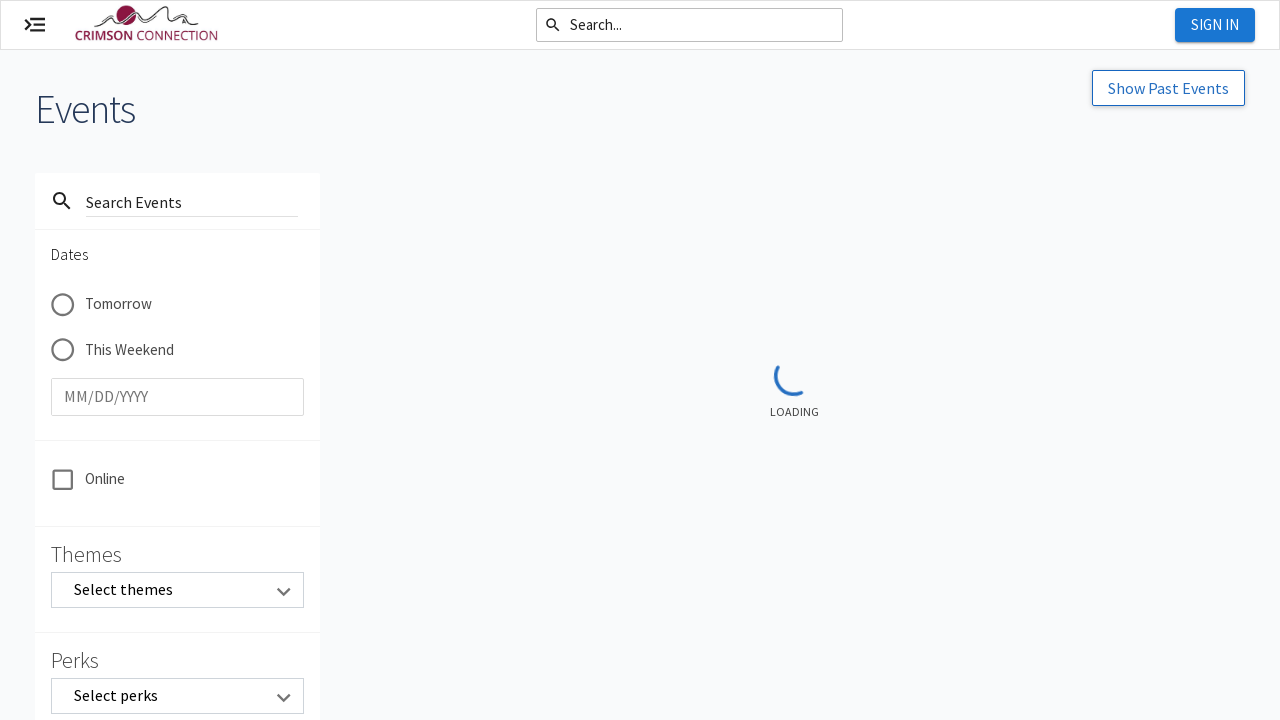

Waited for event links to load on NMSU Crimson Connection events page
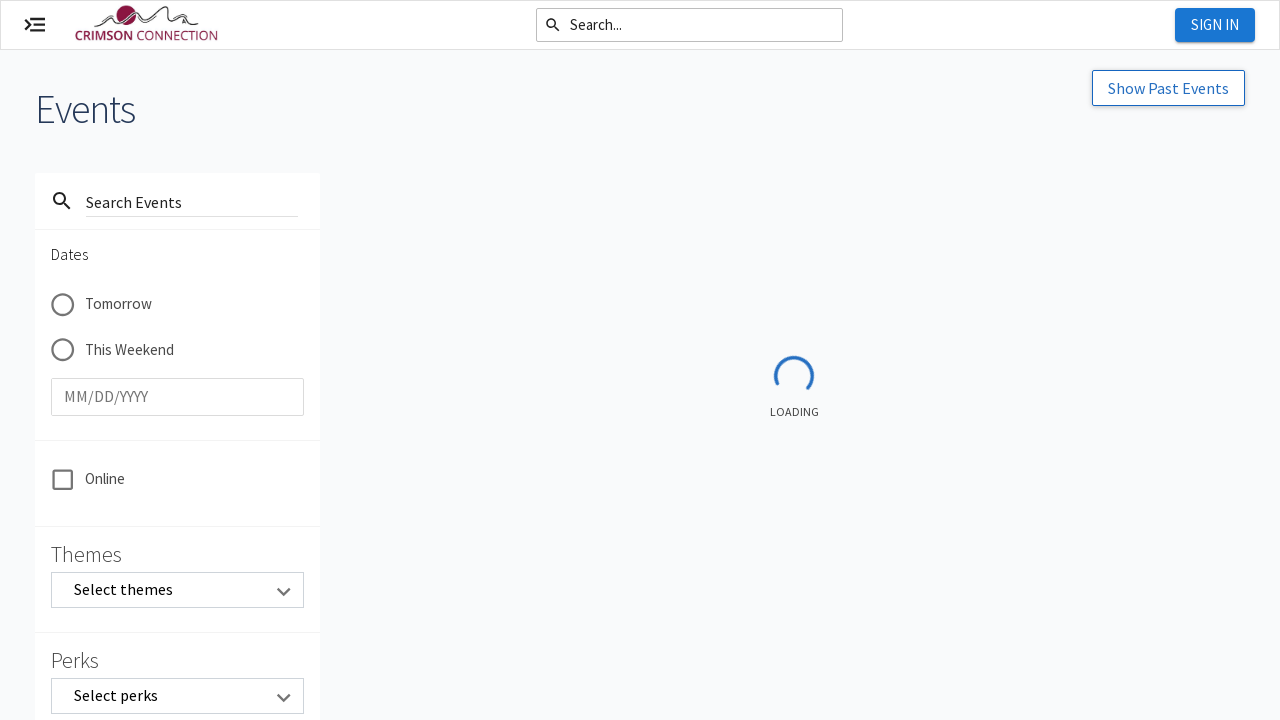

Verified that first anchor tag is present on the page
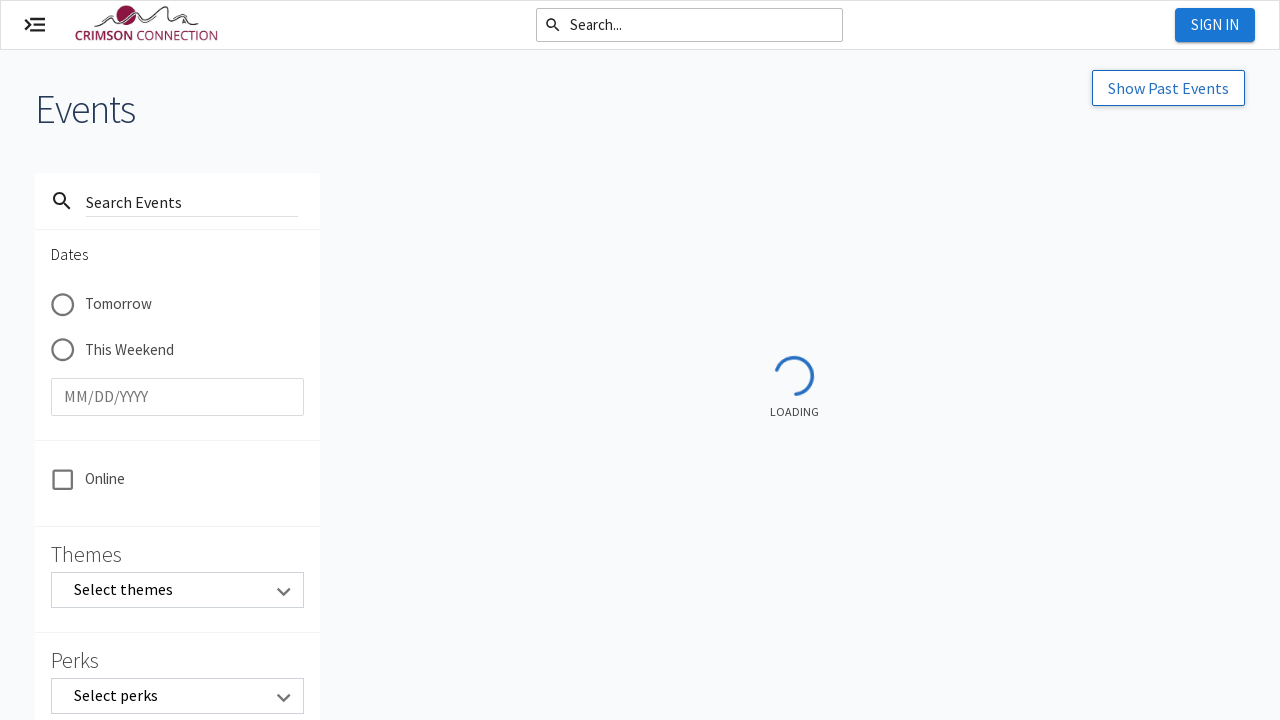

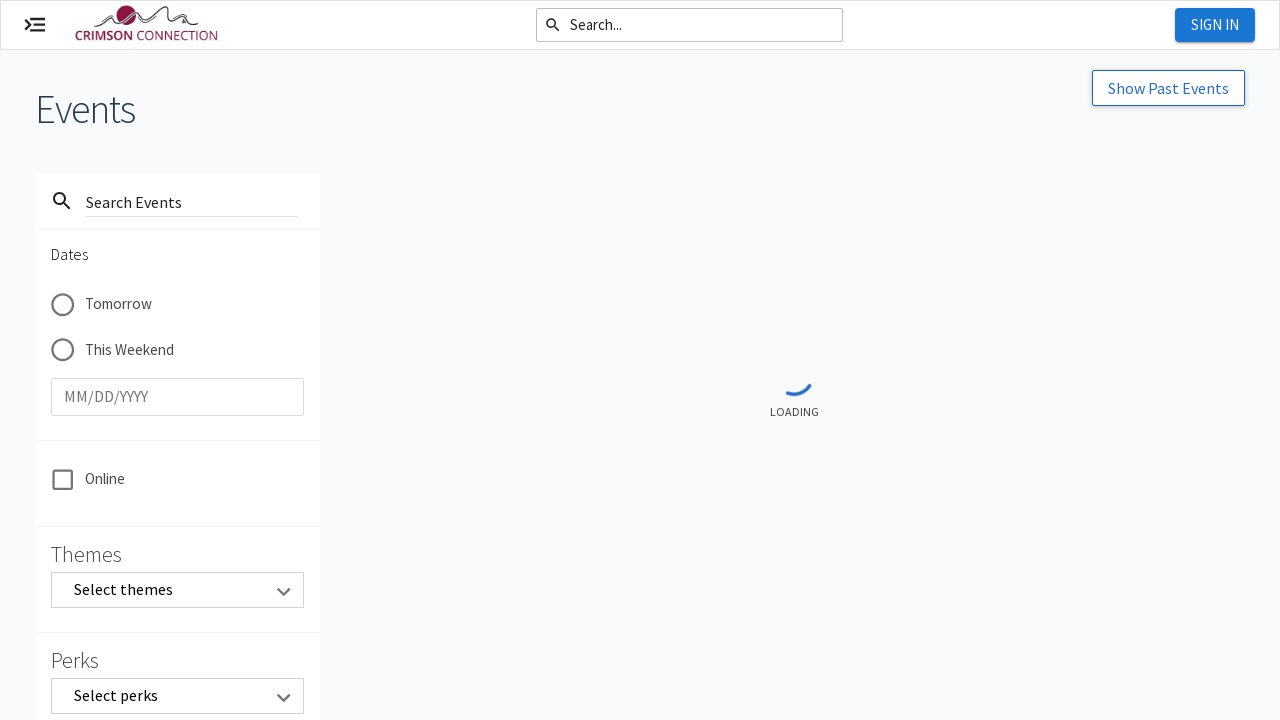